Tests a form that requires calculating the sum of two displayed numbers and selecting the result from a dropdown menu before submitting

Starting URL: http://suninjuly.github.io/selects1.html

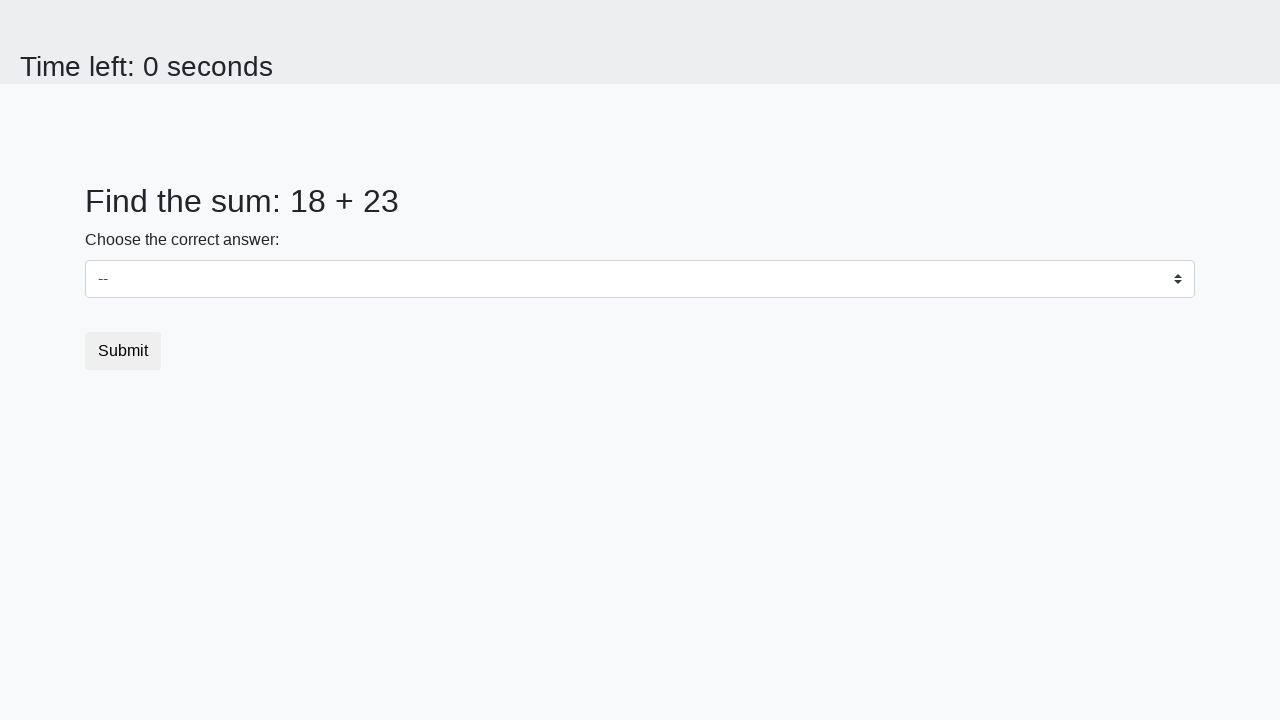

Retrieved first number from span#num1
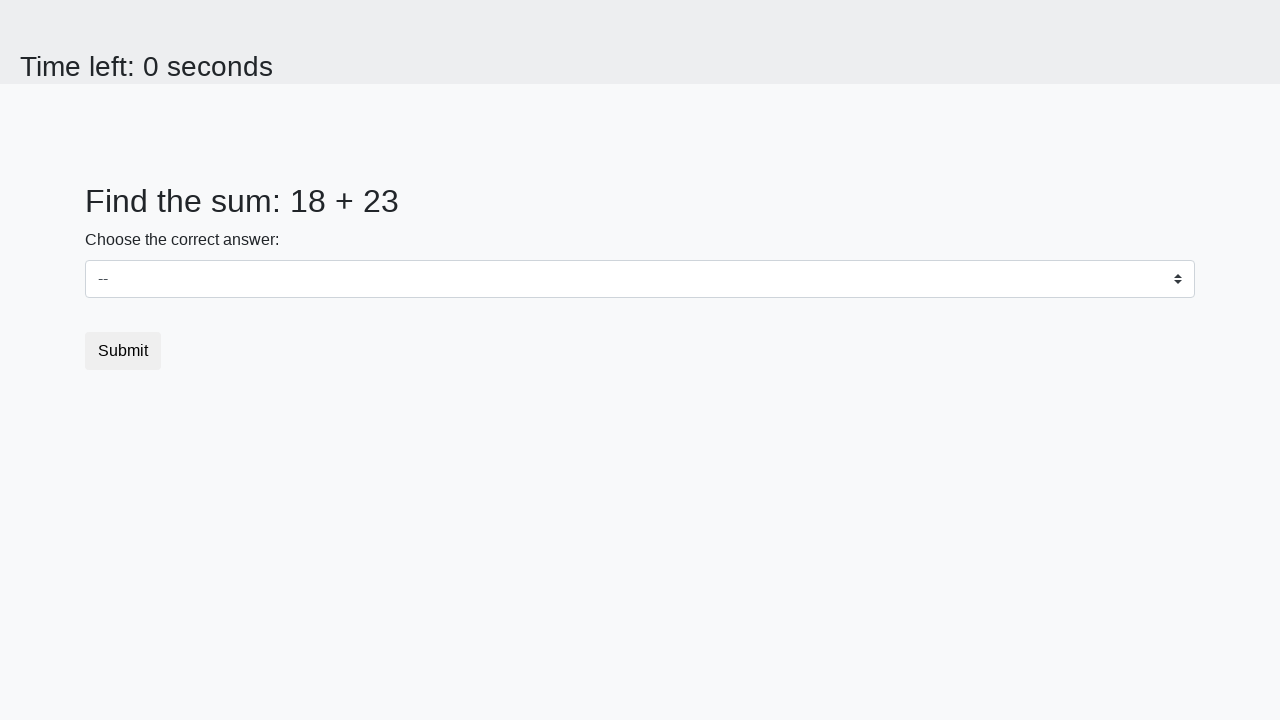

Retrieved second number from span#num2
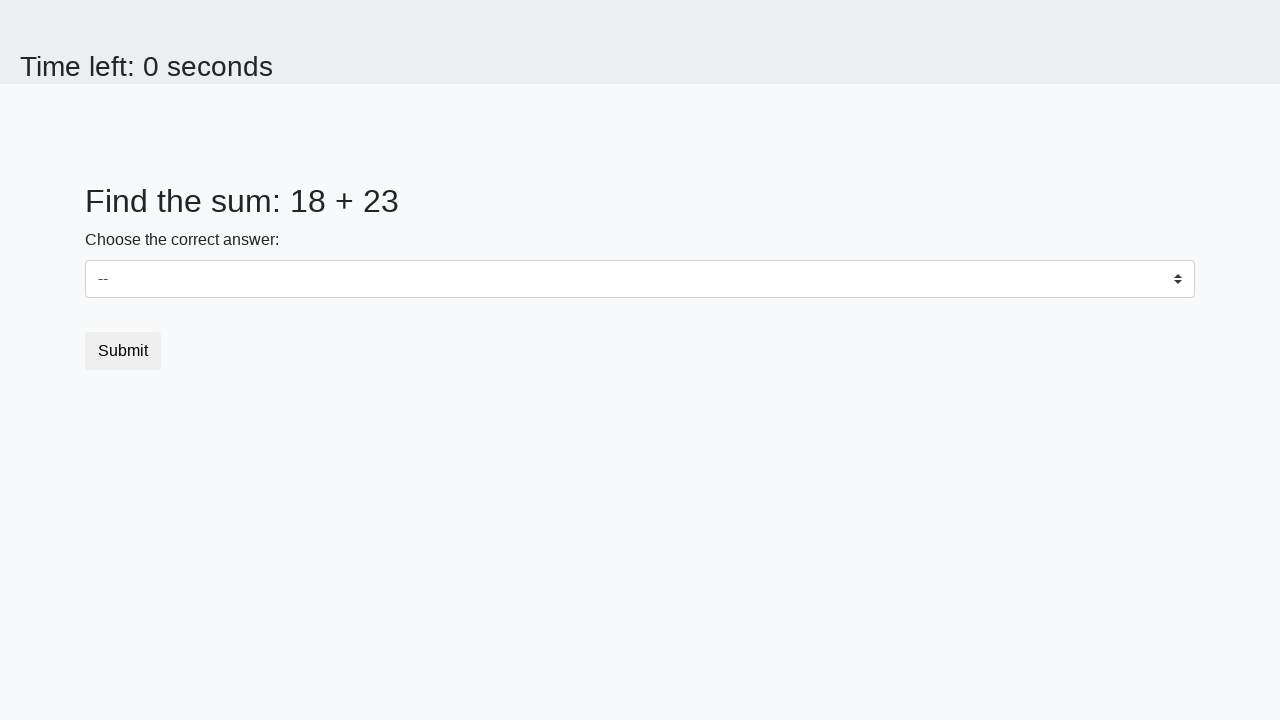

Calculated sum of 18 + 23 = 41
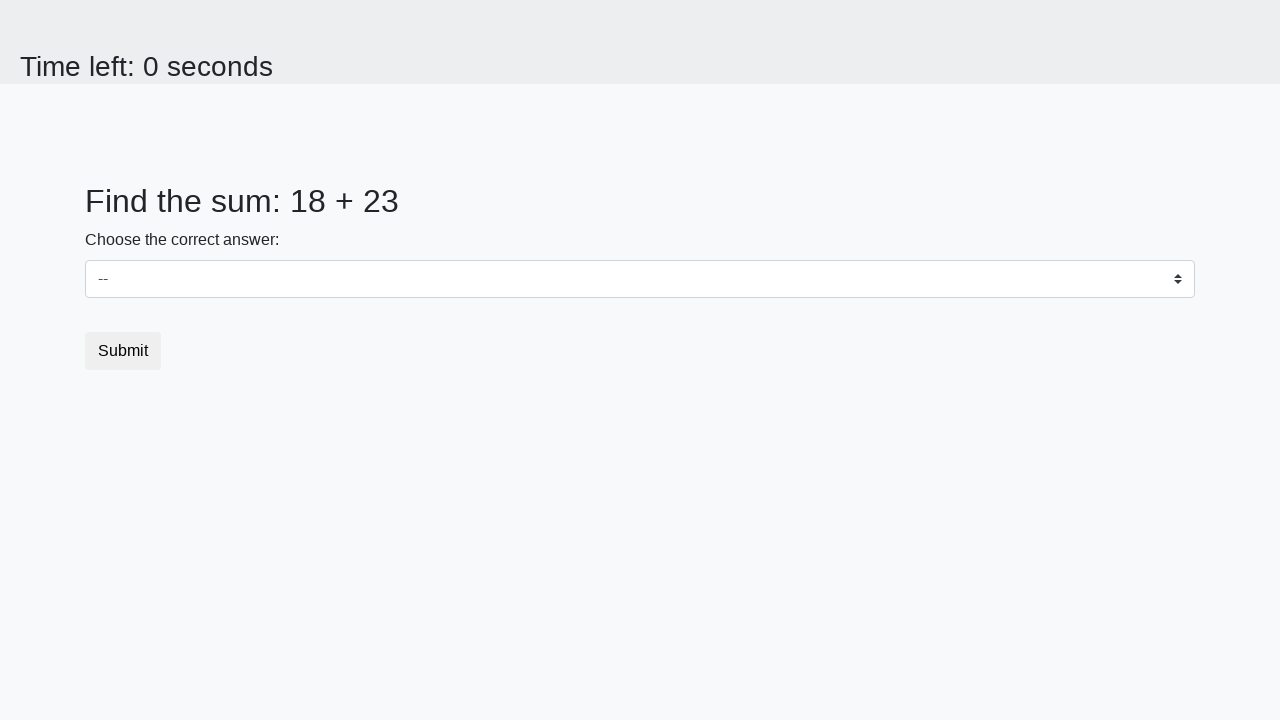

Selected 41 from dropdown menu on select#dropdown
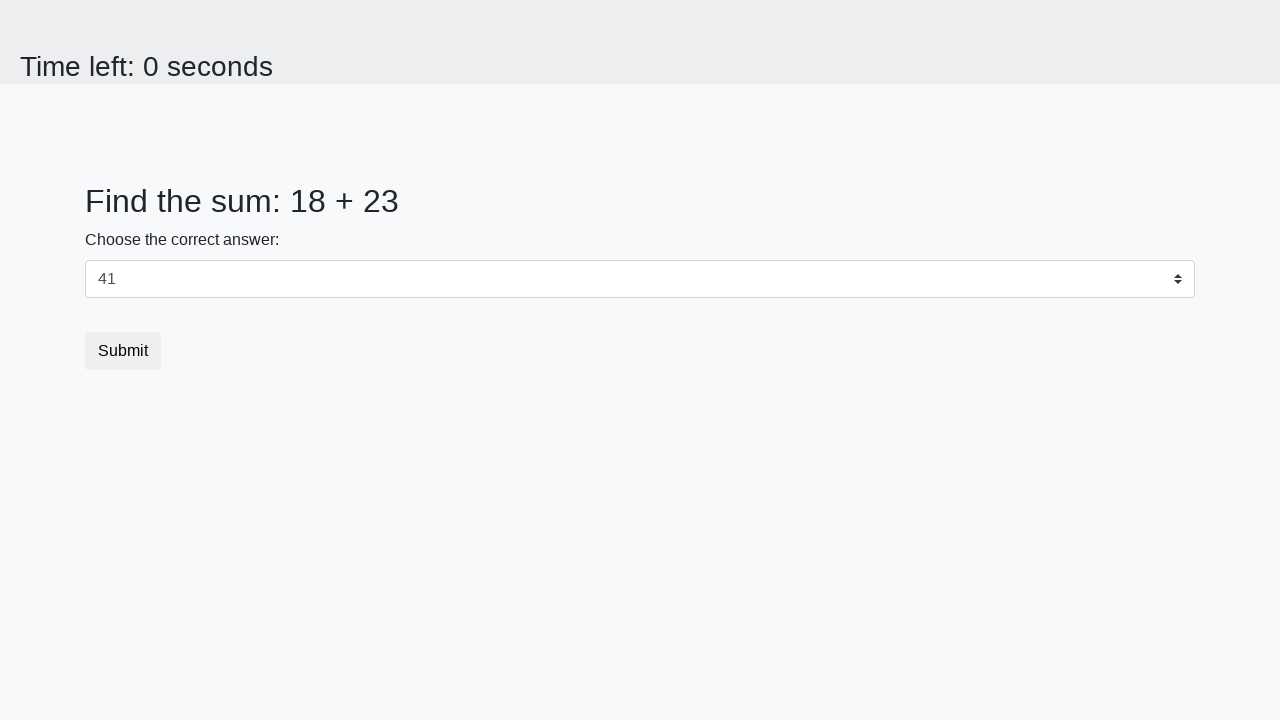

Clicked submit button to complete form at (123, 351) on button[type="submit"].btn
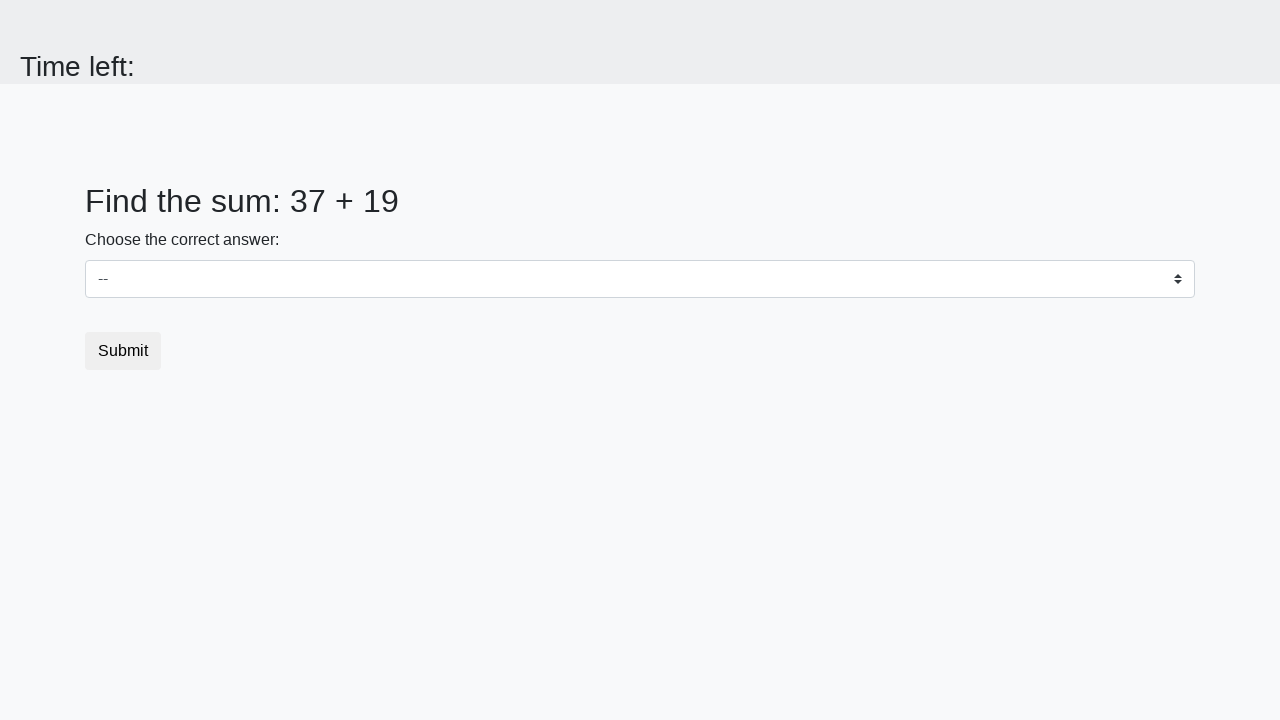

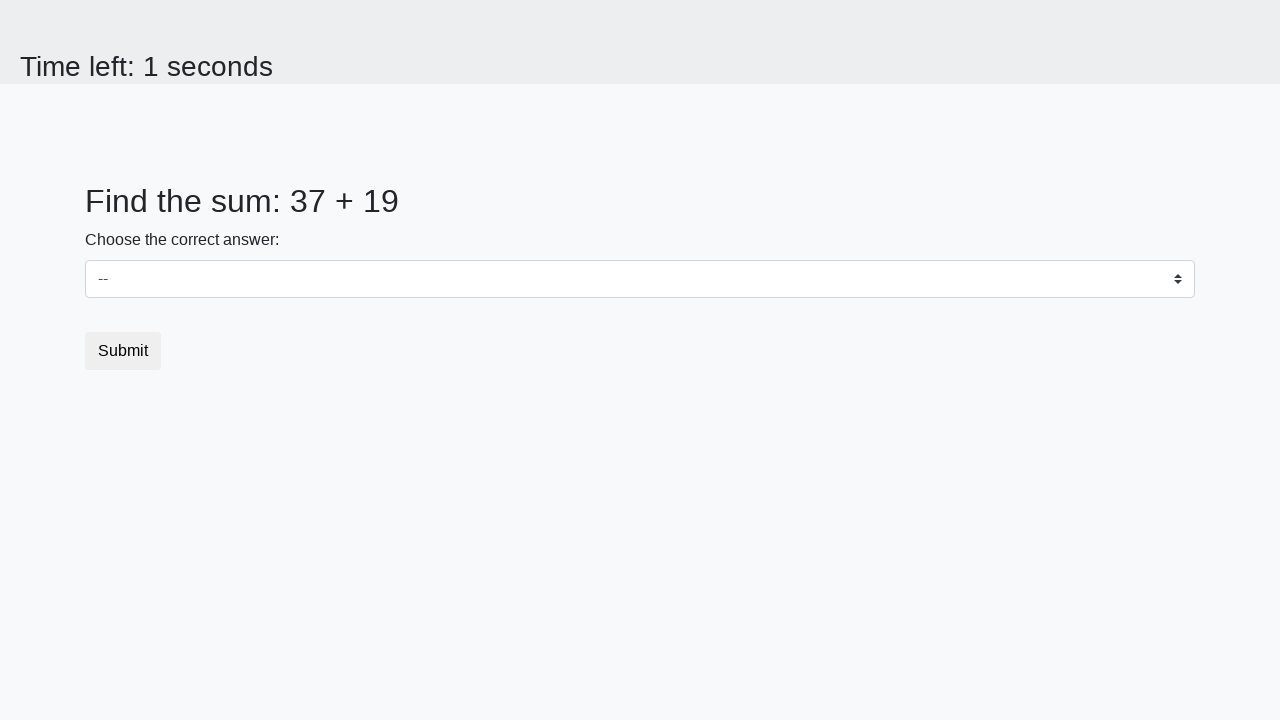